Tests browser navigation functionality by navigating between two pages, using back/forward buttons, and refreshing the page

Starting URL: https://rahulshettyacademy.com/

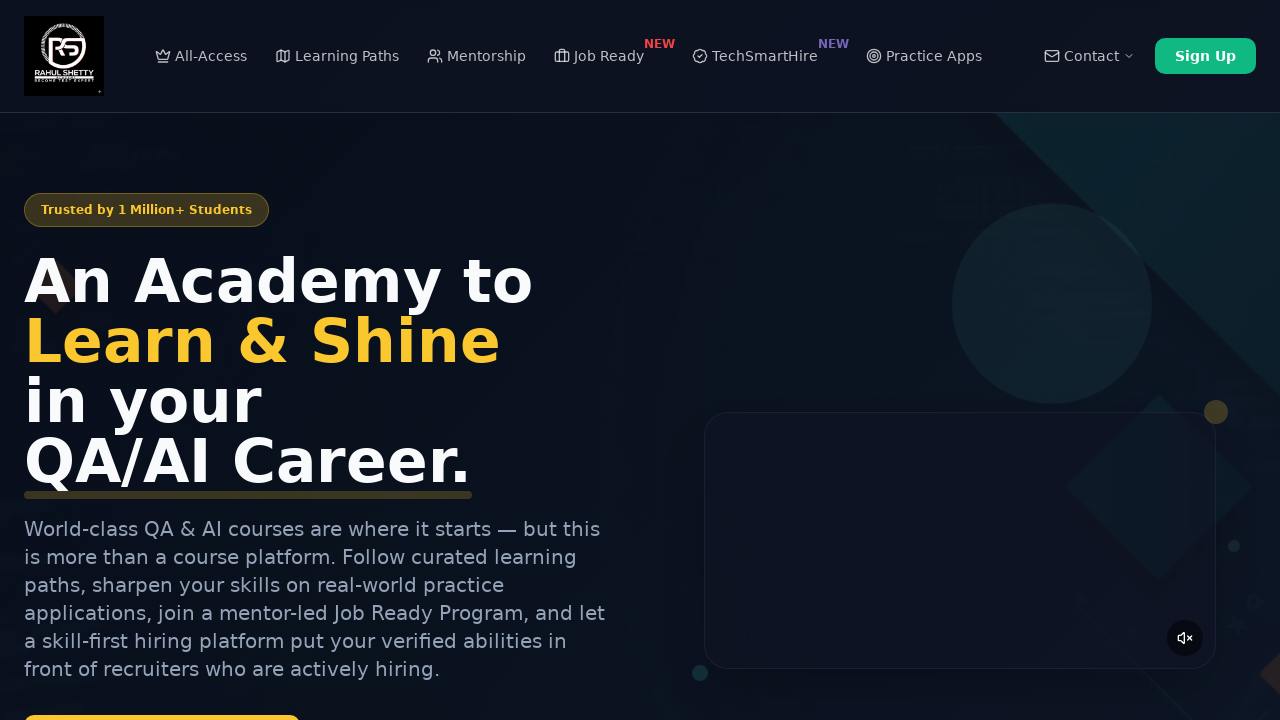

Navigated to second page at https://rahulshettyacademy.com/lifetime-access
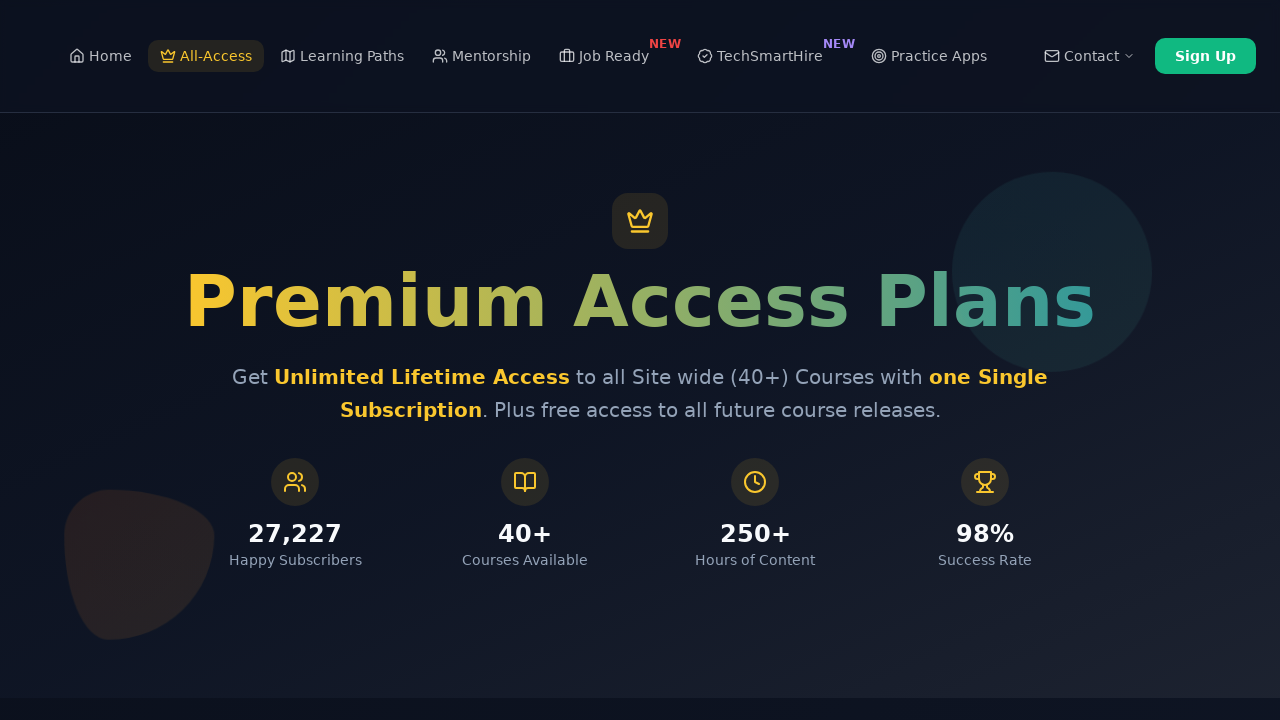

Navigated back to first page using back button
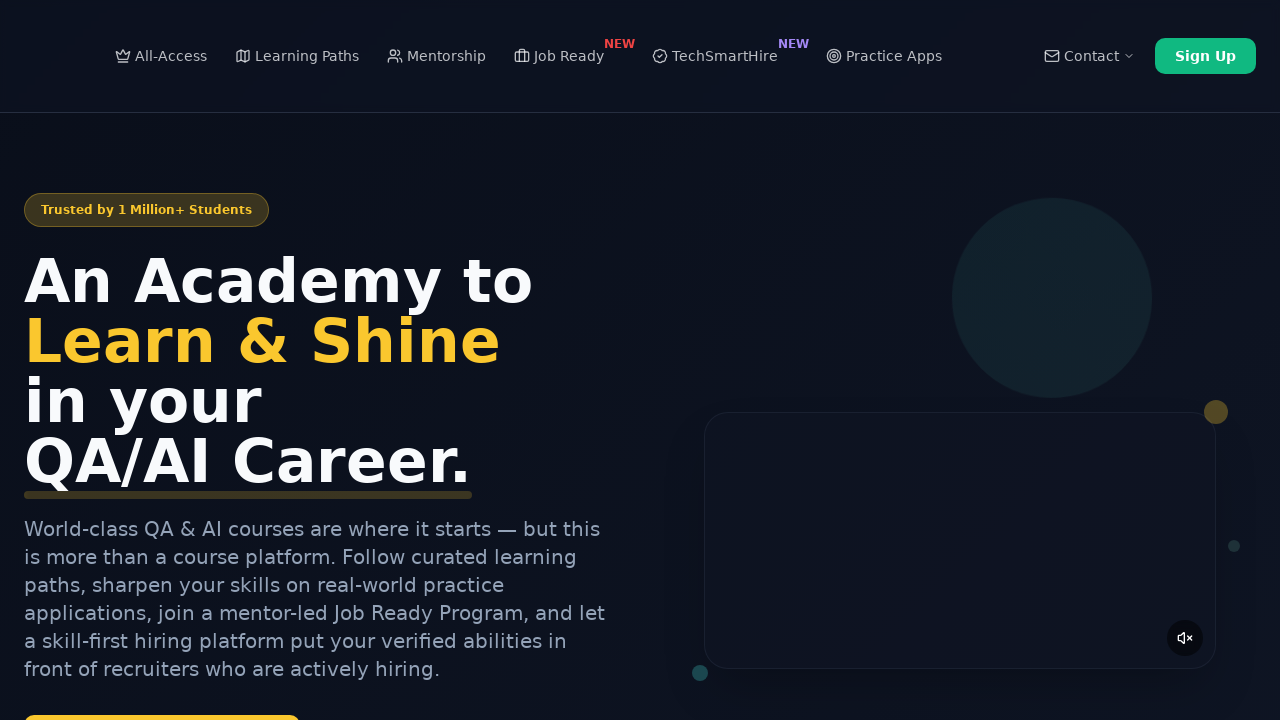

Refreshed the current page
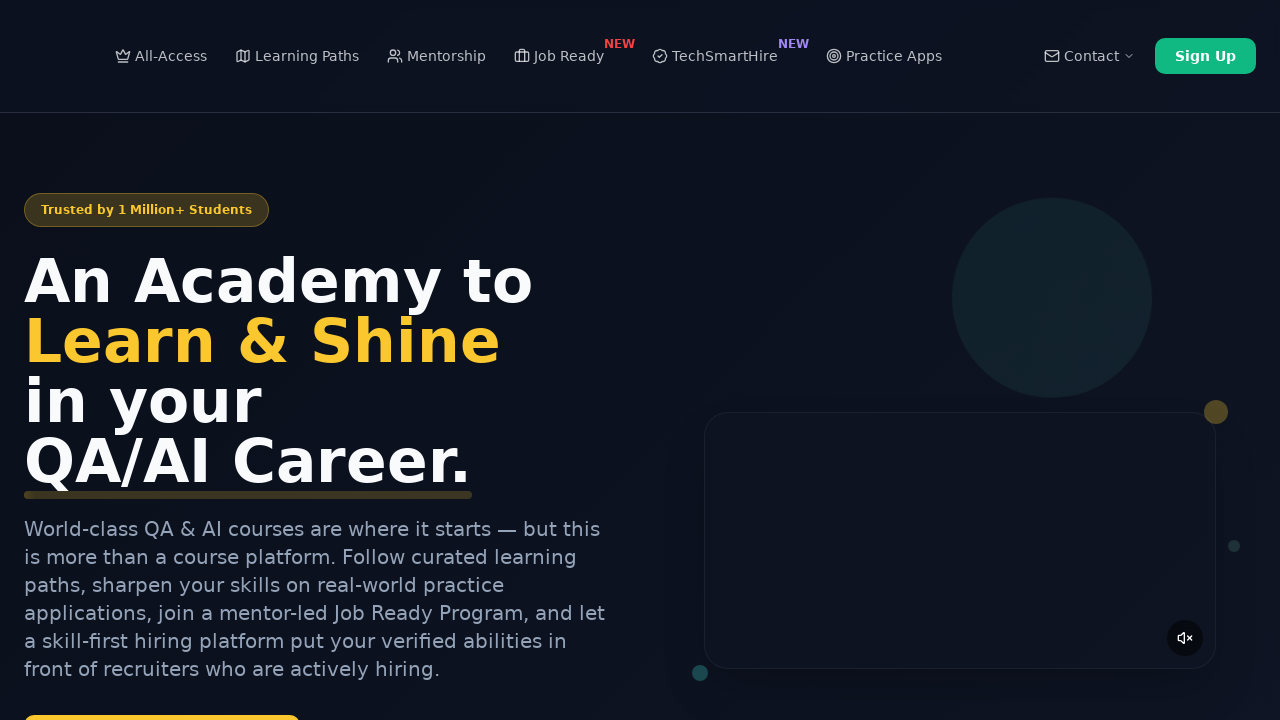

Navigated forward to second page using forward button
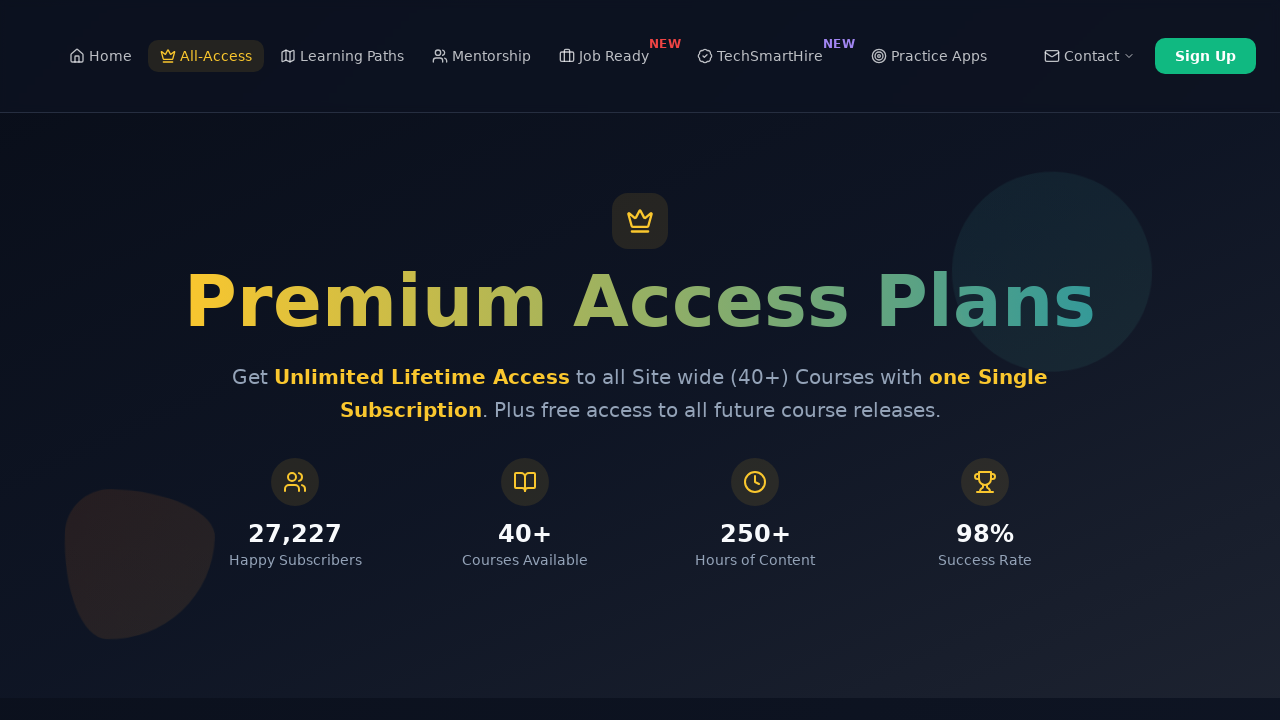

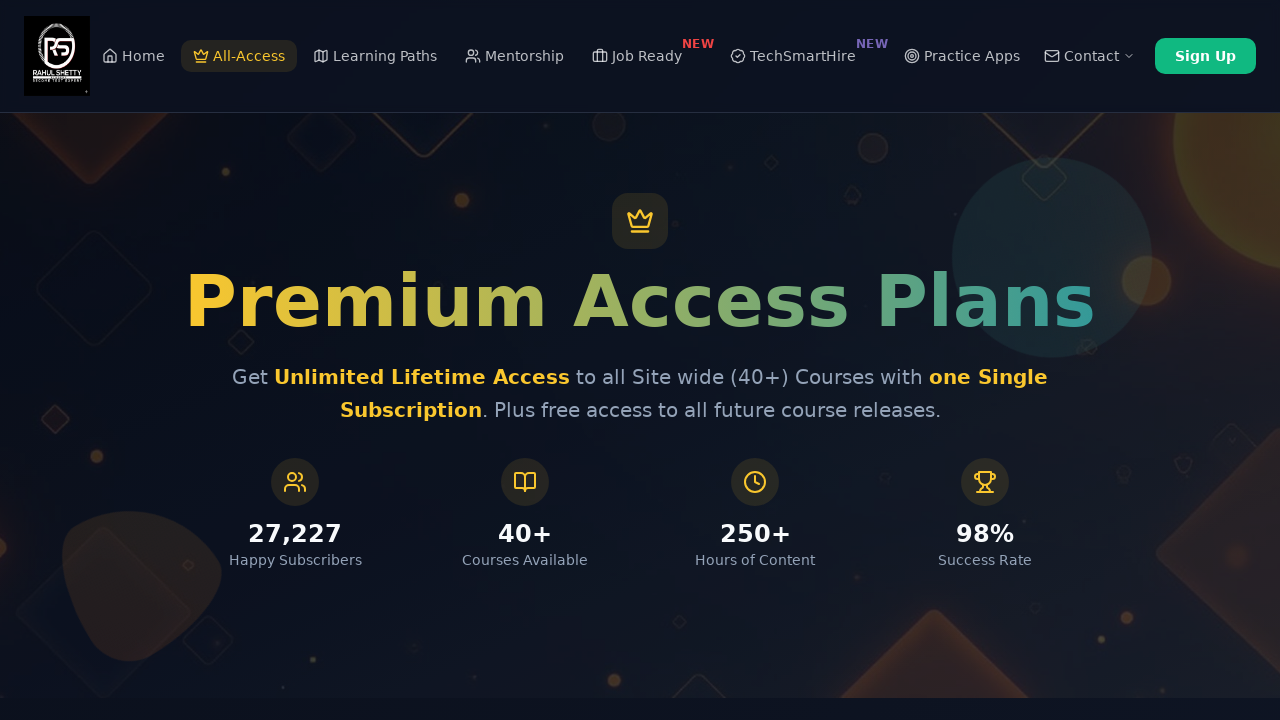